Tests that clicking the logo on the homepage navigates back to the homepage URL

Starting URL: https://demoqa.com/

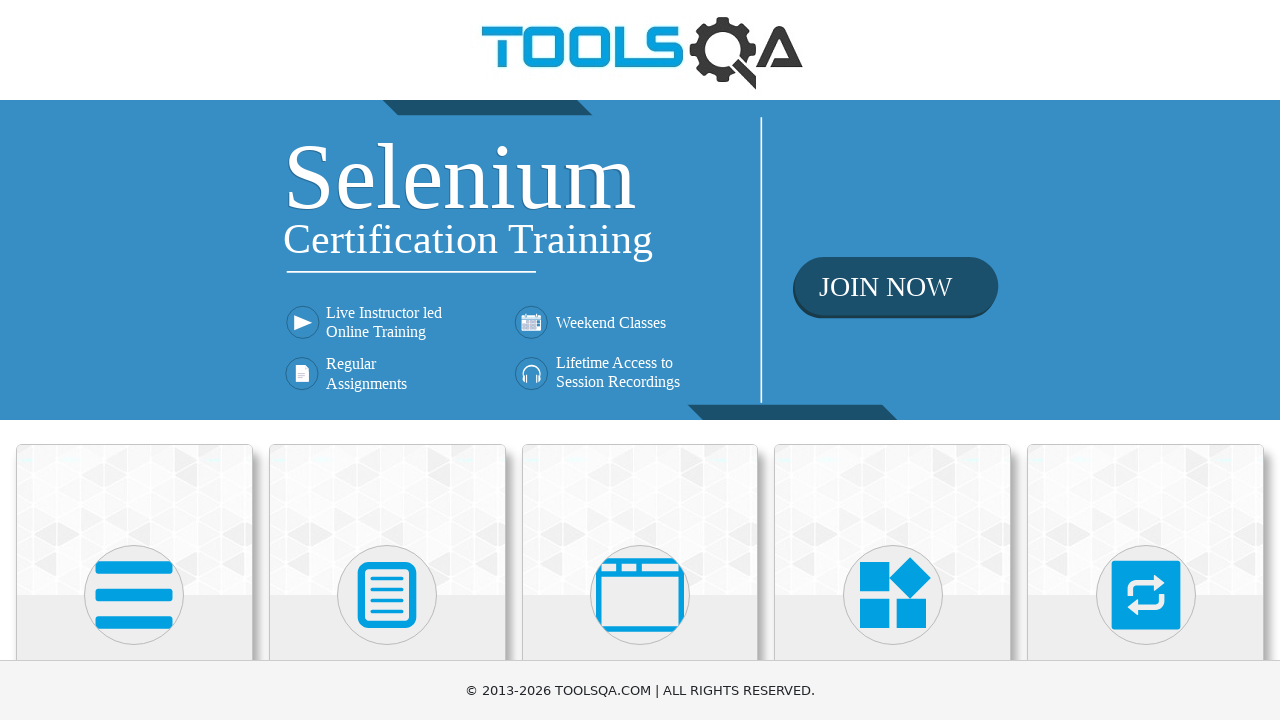

Clicked the logo on the homepage at (640, 50) on header img[src*='Toolsqa'], a[href='/'] img, .header-wrapper img
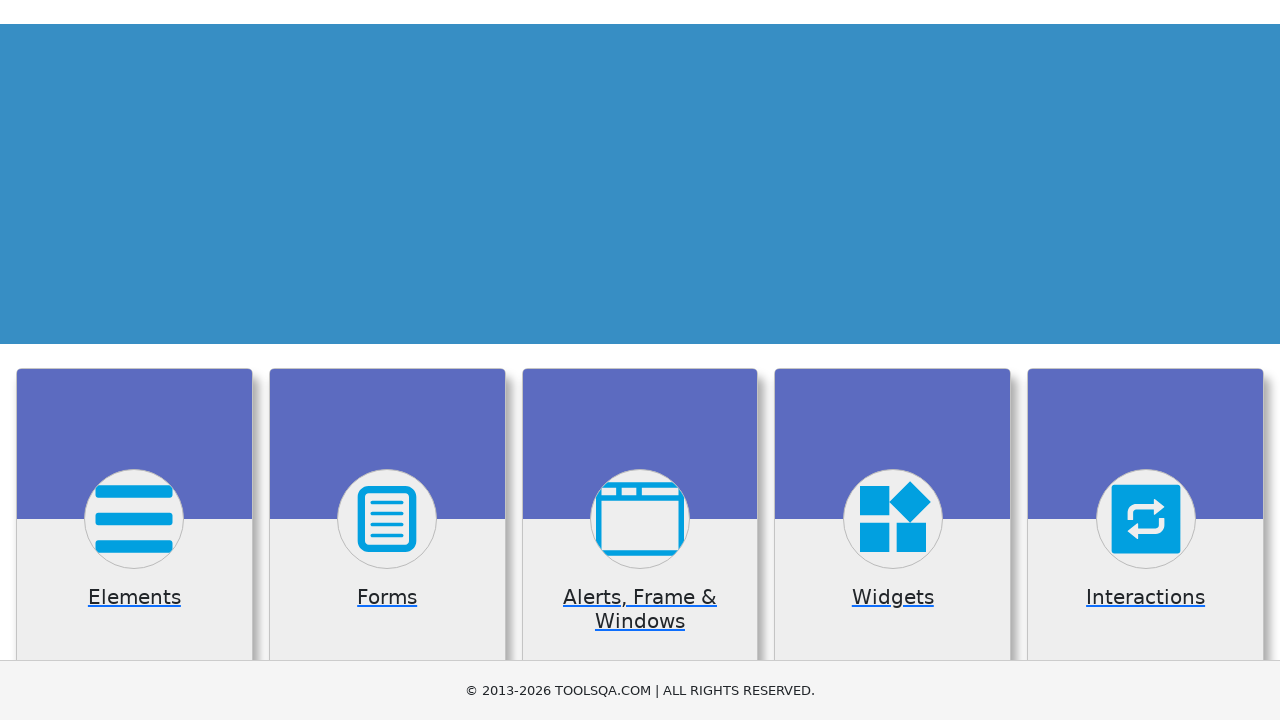

Verified navigation to homepage URL (https://demoqa.com/)
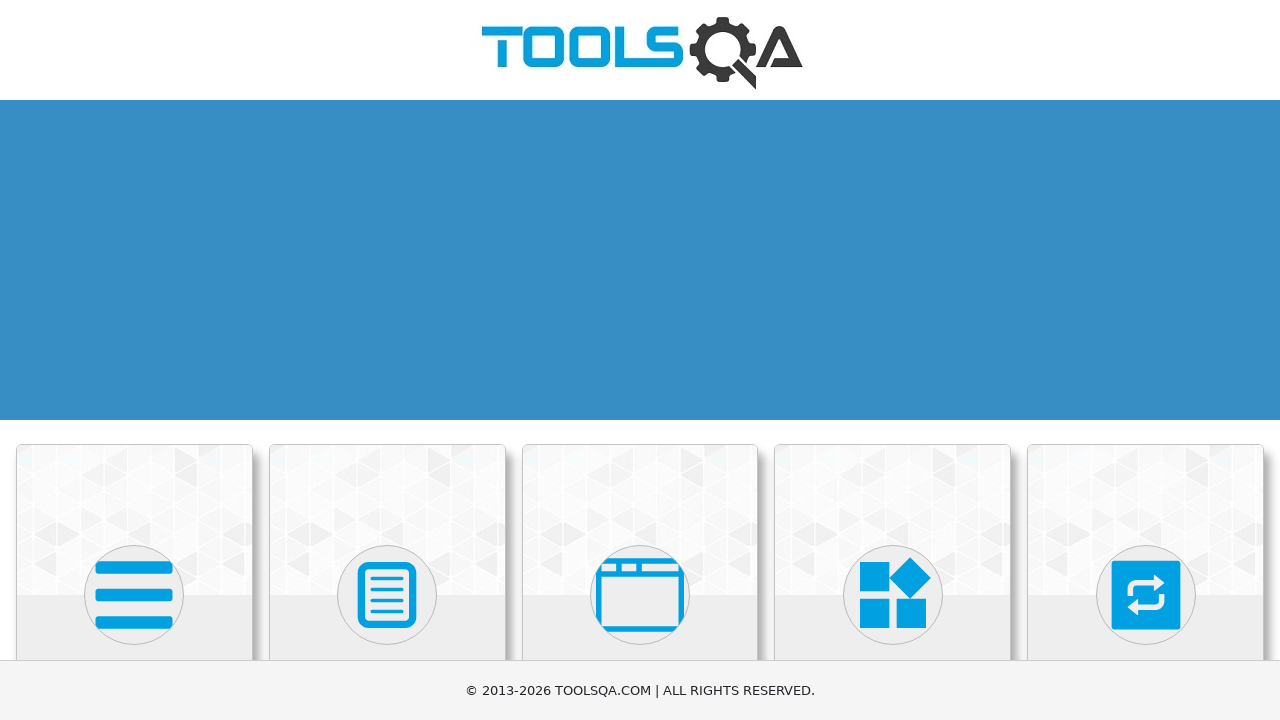

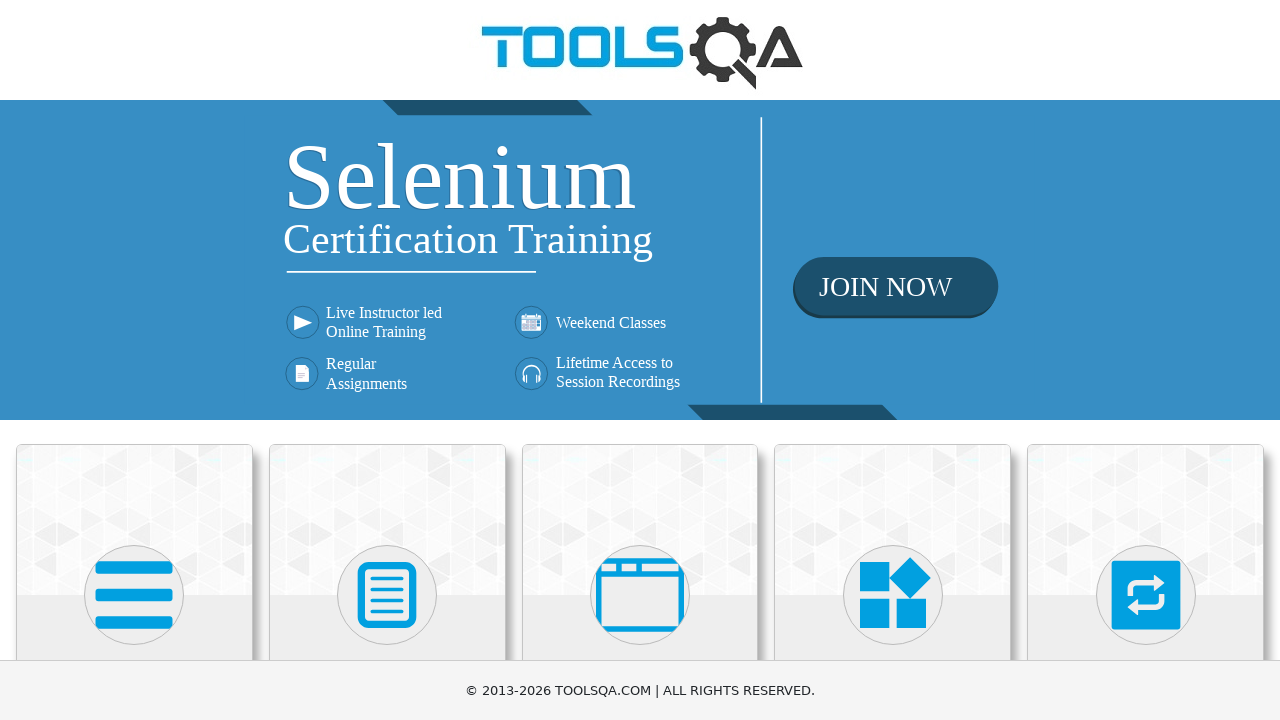